Tests JavaScript alert and confirm dialog handling by entering a name, triggering alerts, accepting one and dismissing another

Starting URL: https://rahulshettyacademy.com/AutomationPractice/

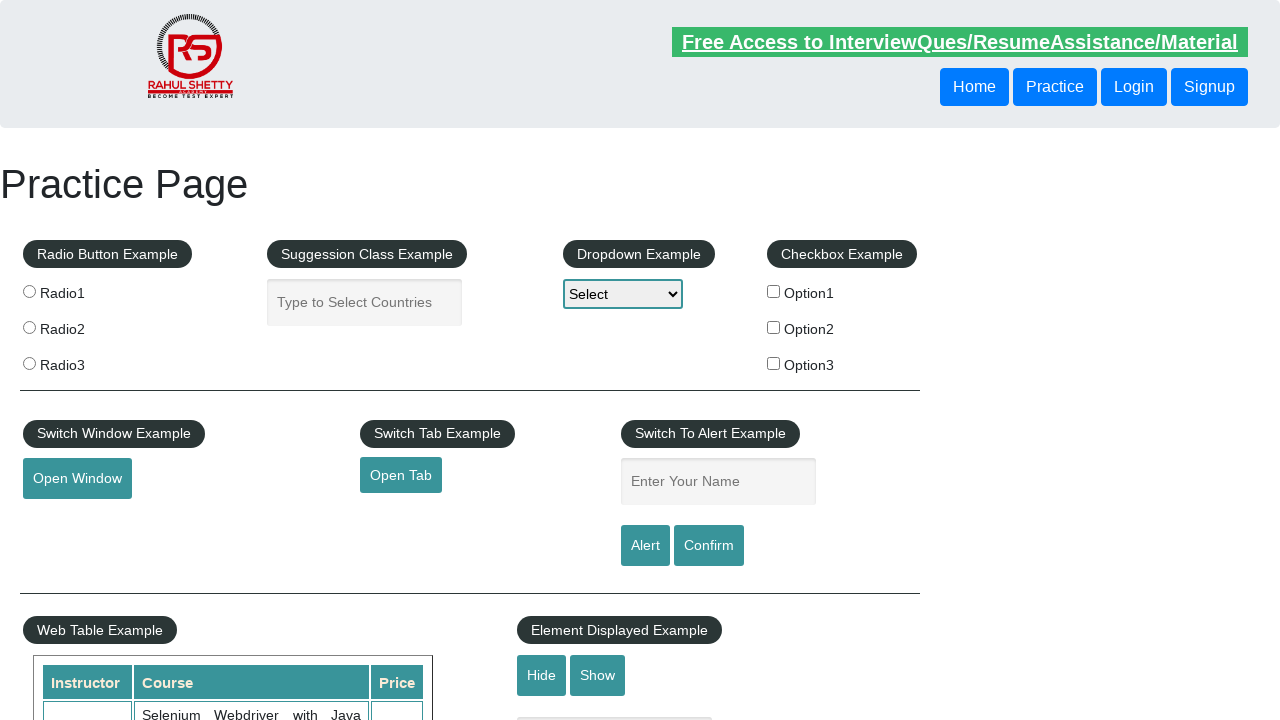

Filled name field with 'Anupama' on #name
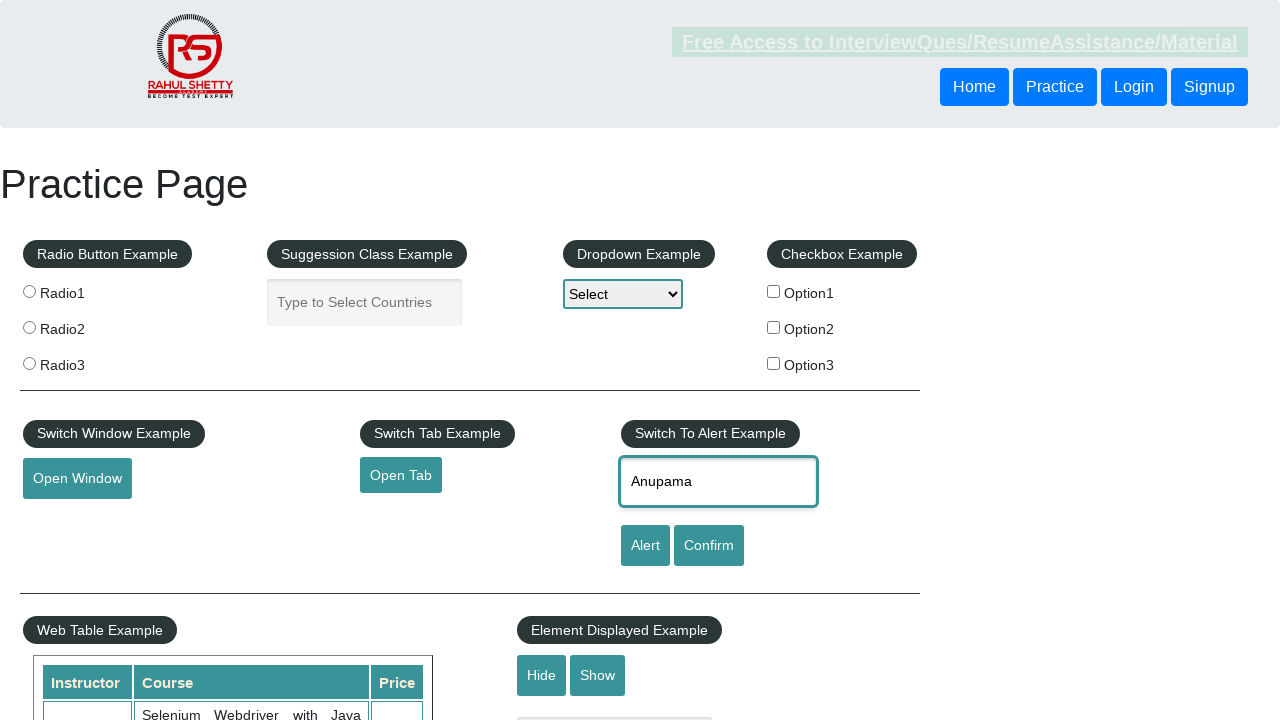

Clicked alert button to trigger JavaScript alert at (645, 546) on #alertbtn
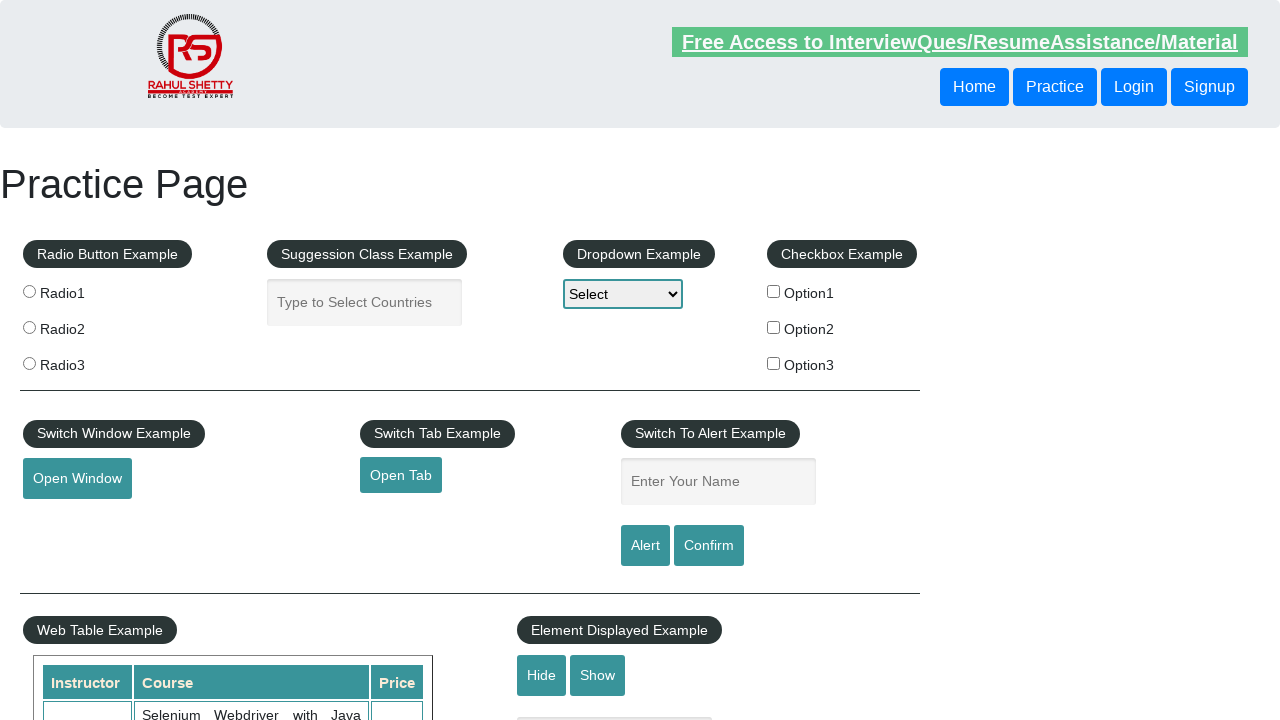

Set up dialog handler to accept alerts
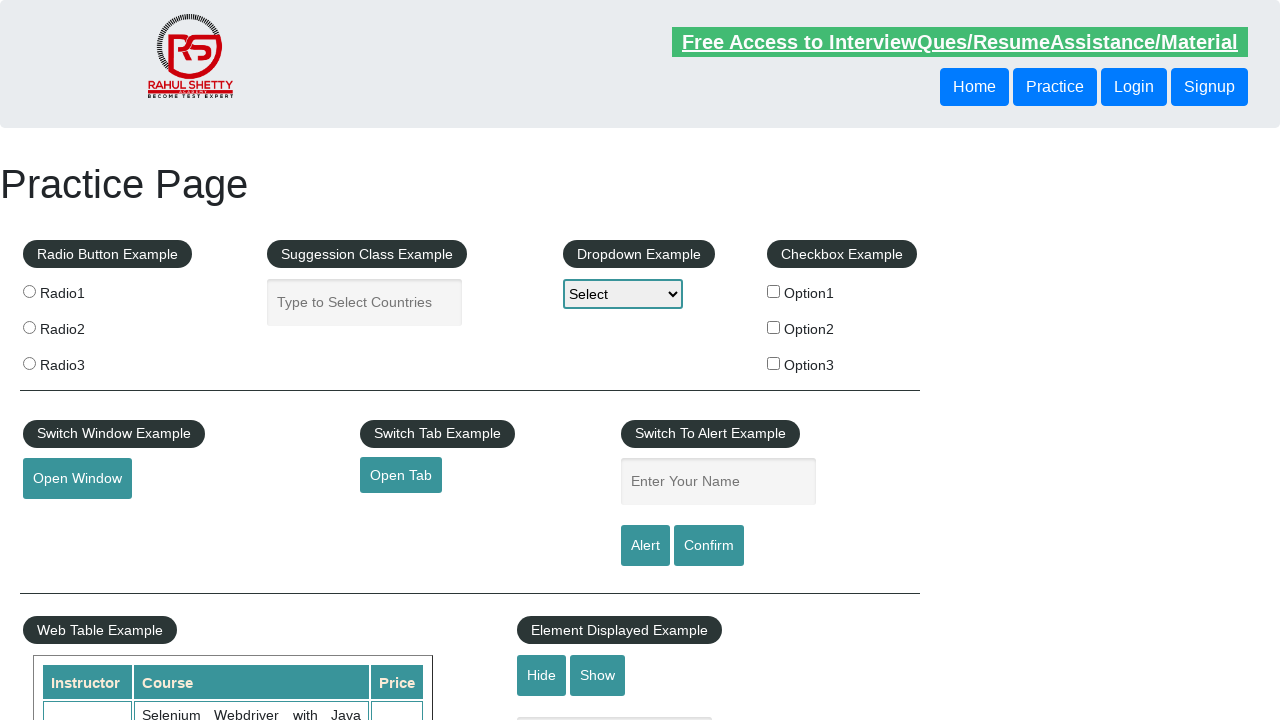

Waited for alert to be handled and dismissed
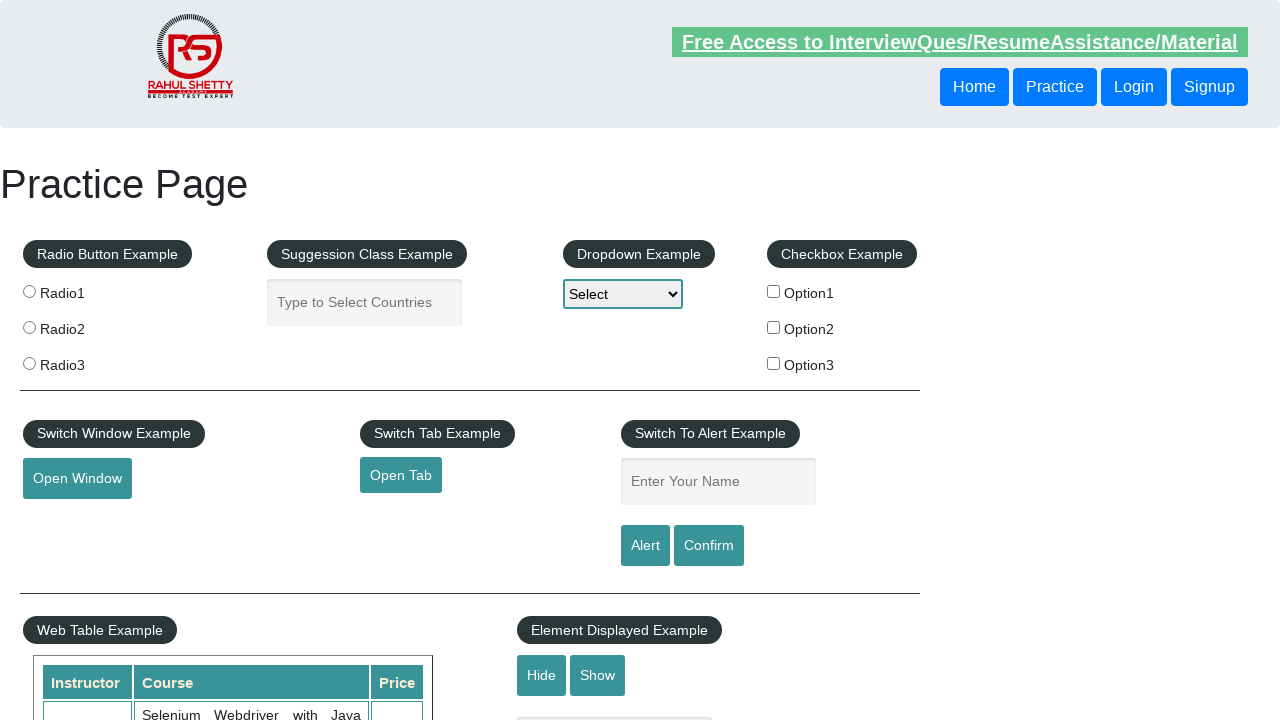

Filled name field with 'Anupama' again on #name
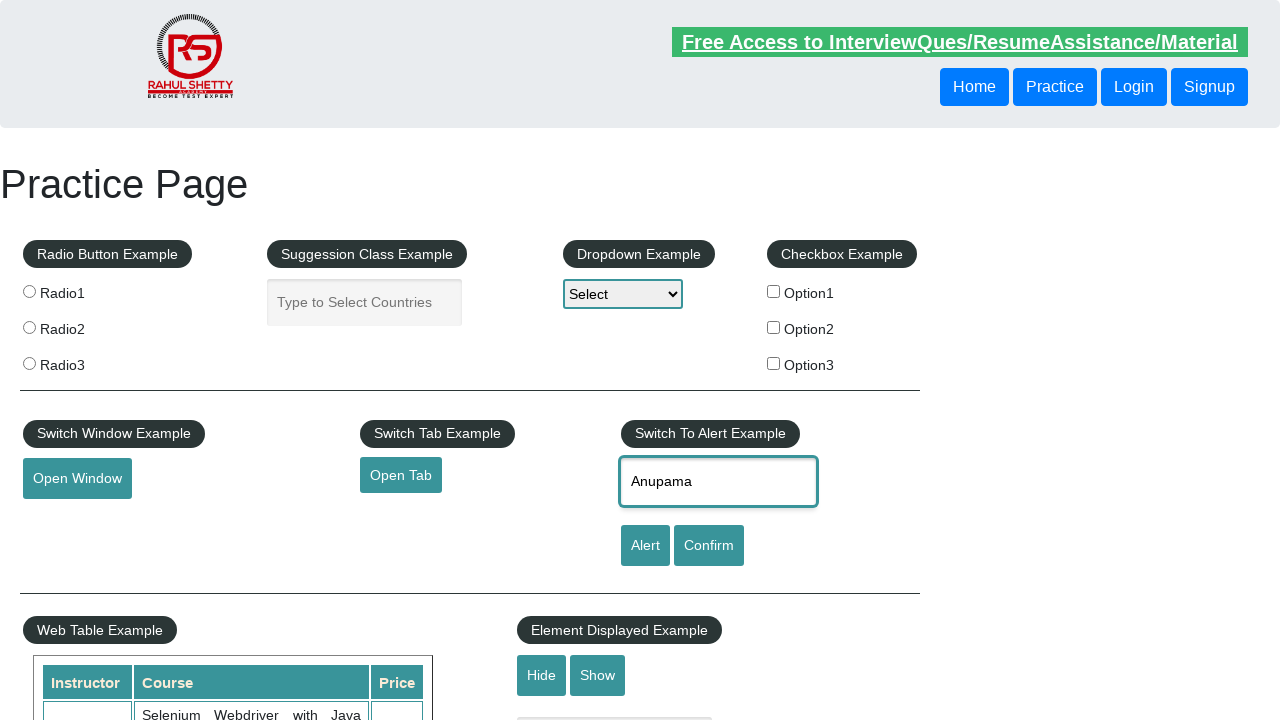

Set up dialog handler to dismiss confirm dialogs
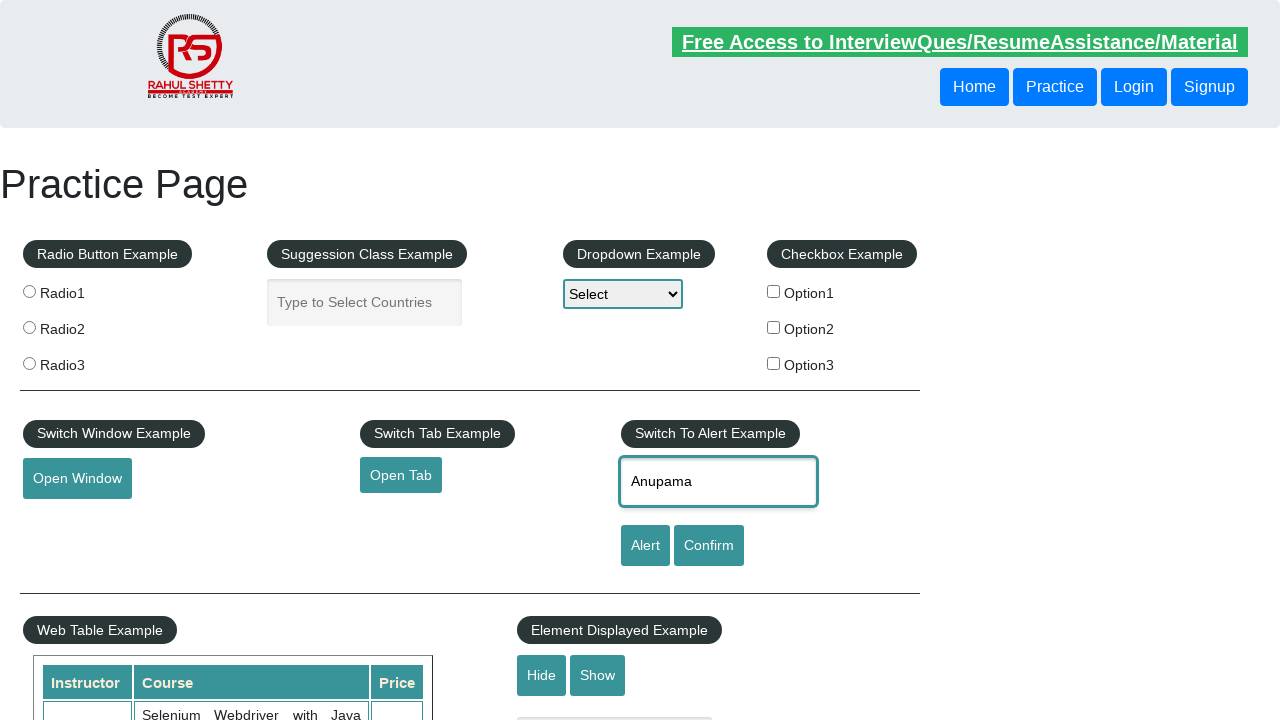

Clicked confirm button to trigger confirm dialog at (709, 546) on #confirmbtn
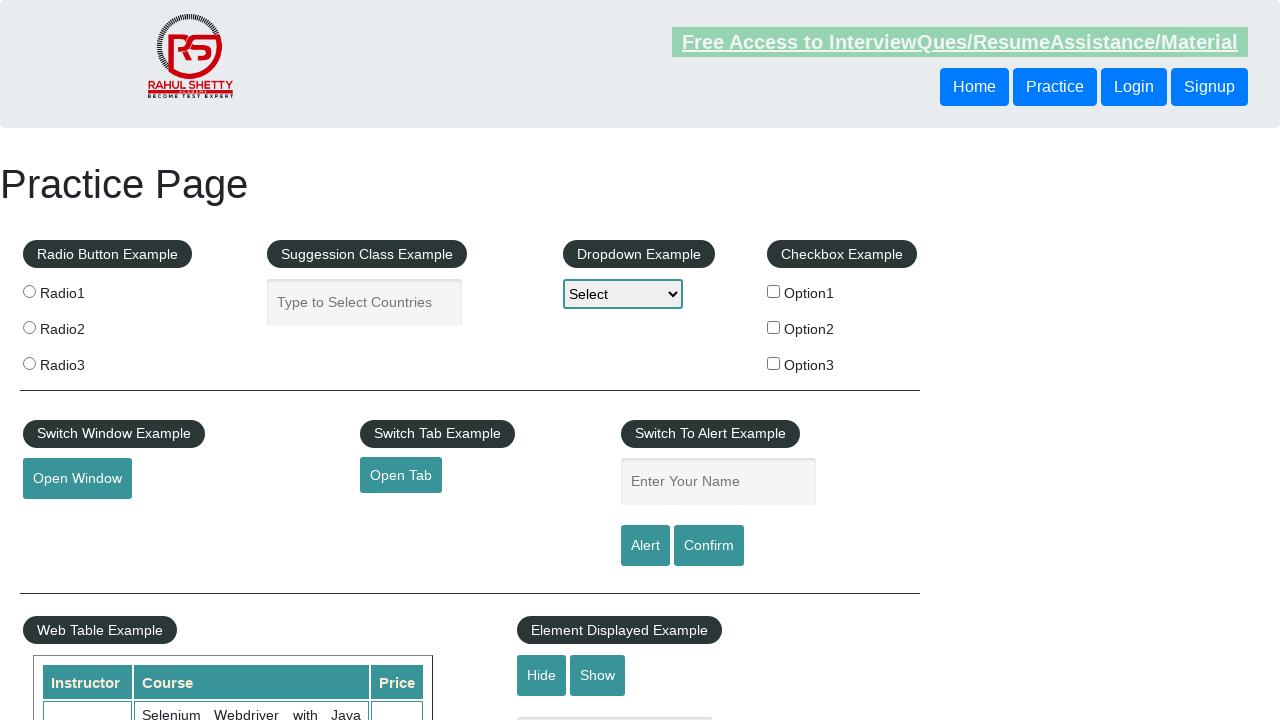

Waited for confirm dialog to be dismissed
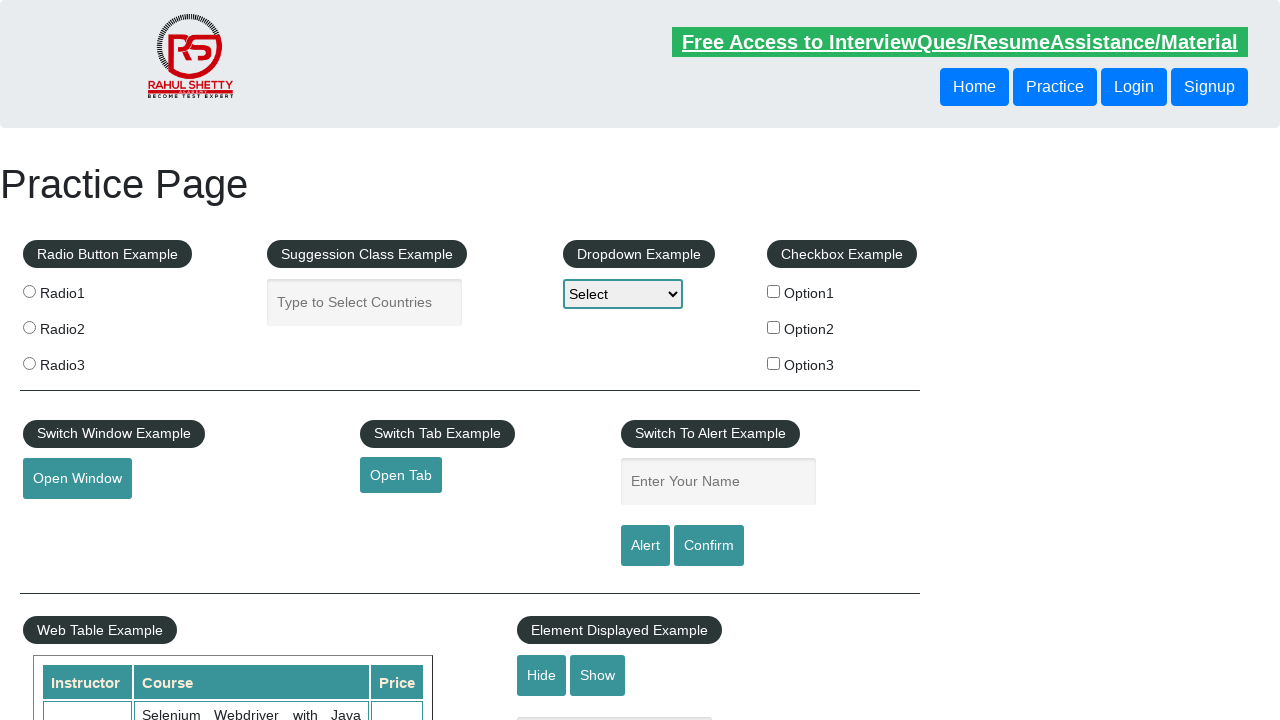

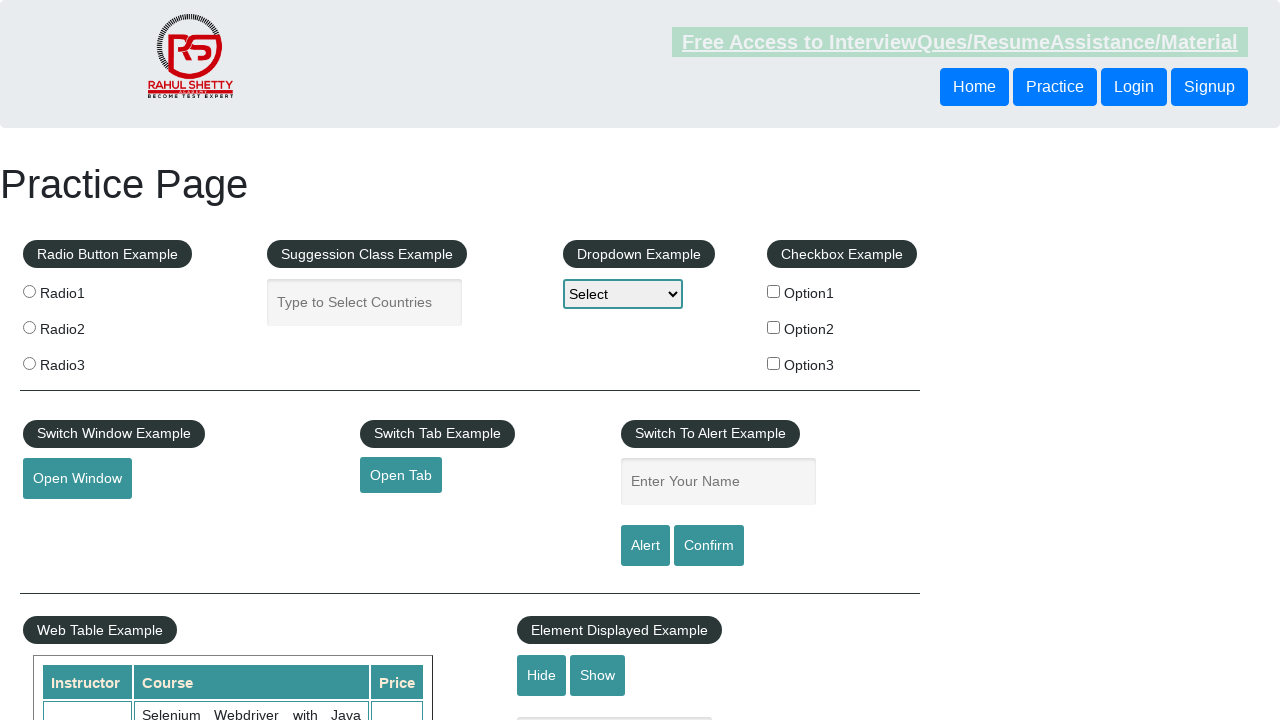